Tests browser navigation functionality by navigating between two pages and using back, forward, and reload buttons to verify navigation history works correctly.

Starting URL: https://playwright.dev/

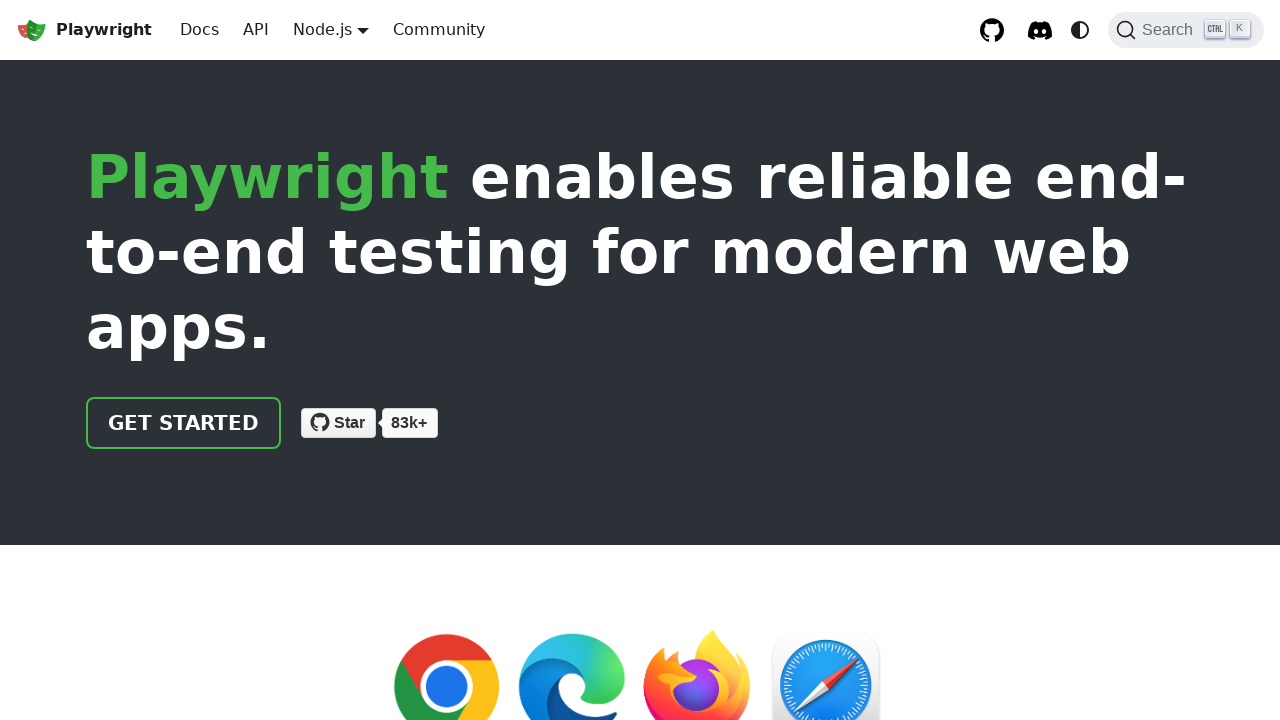

Navigated to OpenCart login page
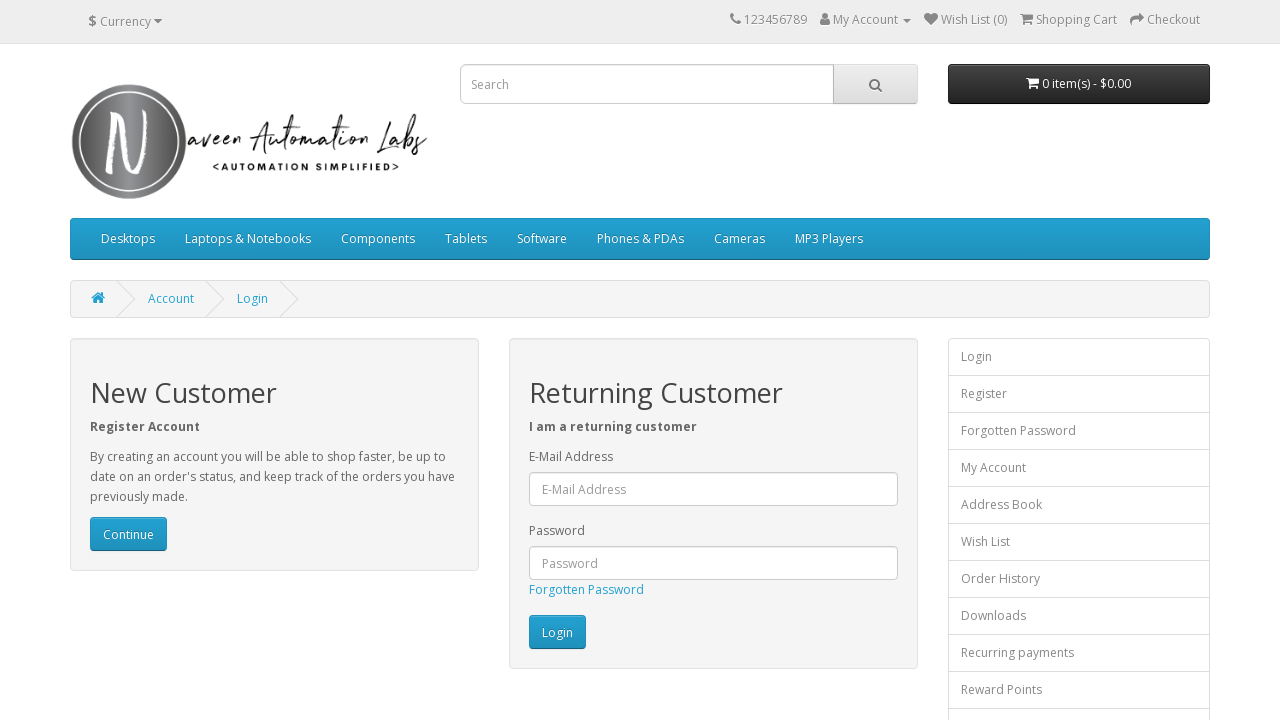

Navigated back to first page (playwright.dev)
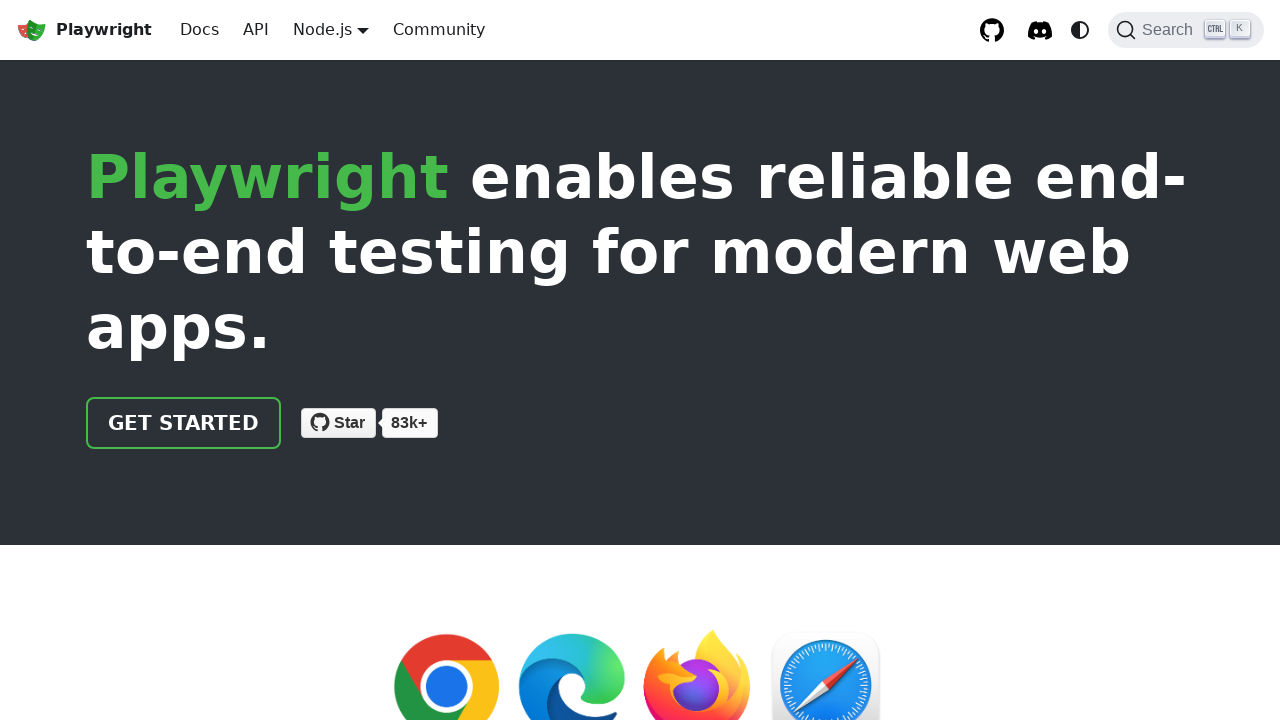

Navigated forward to OpenCart login page
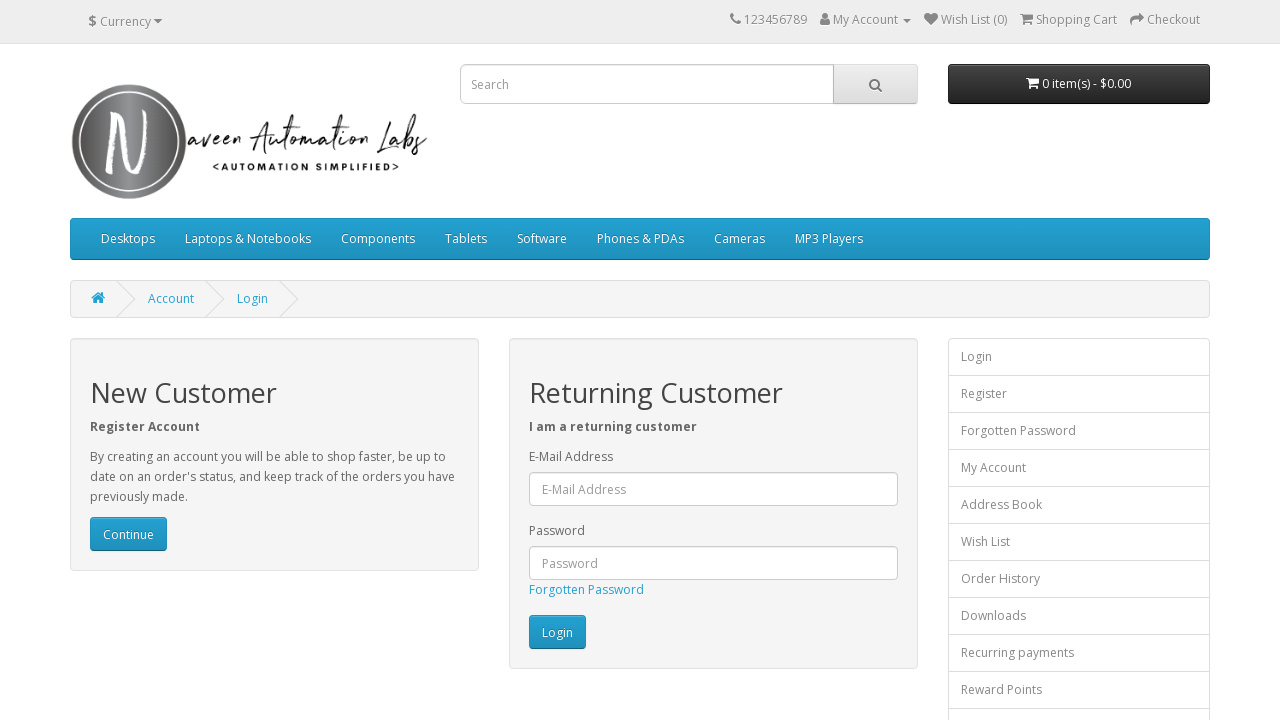

Navigated back to first page again
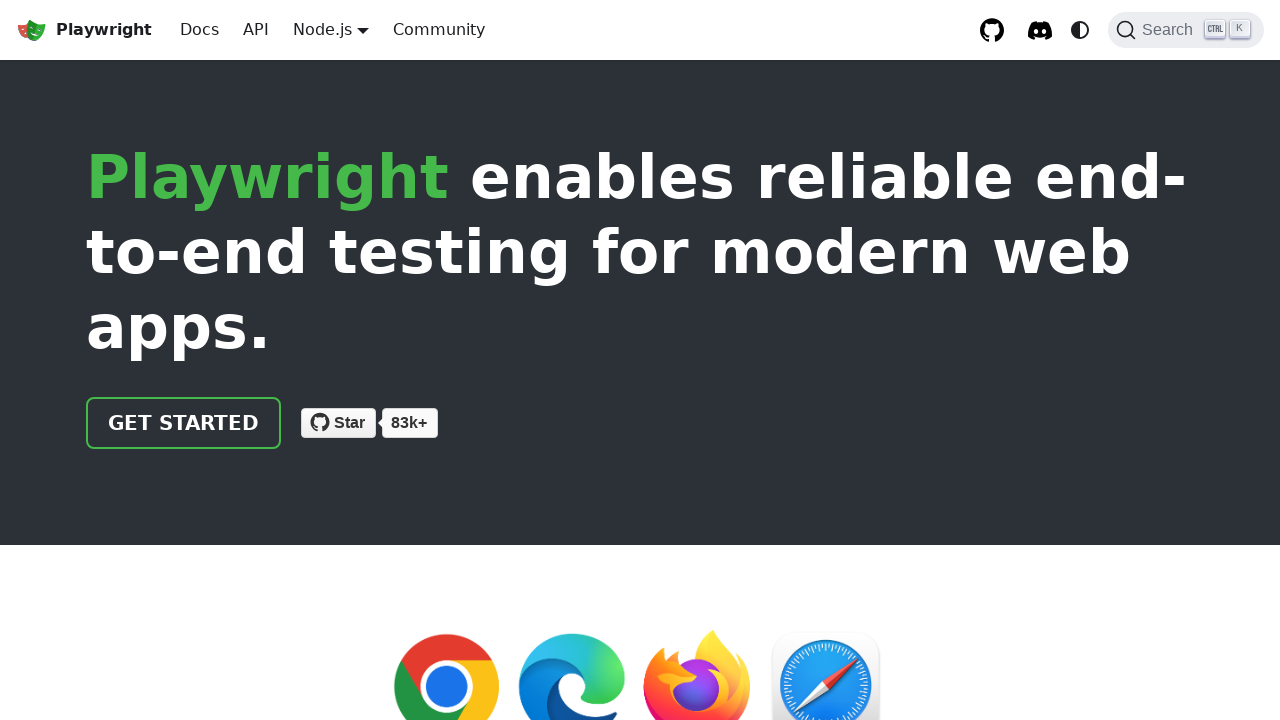

Reloaded the current page
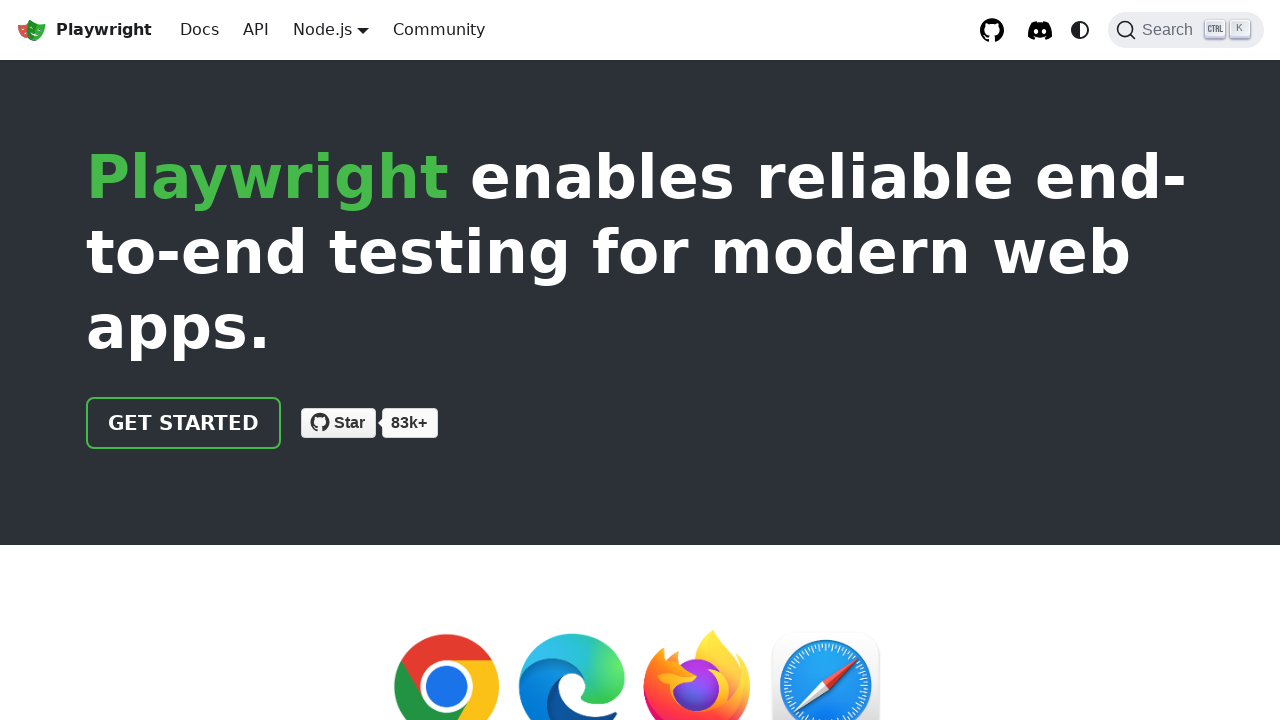

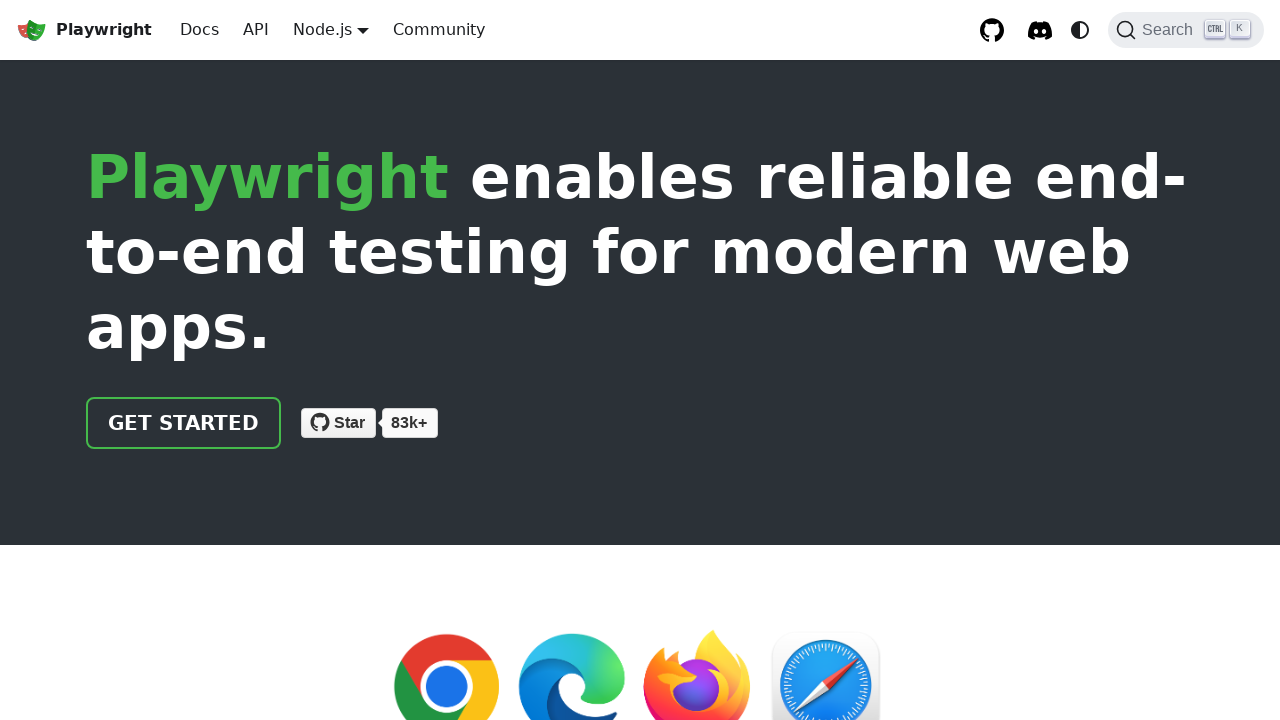